Tests page scrolling functionality by scrolling to the bottom of the page, refreshing, and scrolling back to the top

Starting URL: https://peter.sh/experiments/chromium-command-line-switches/

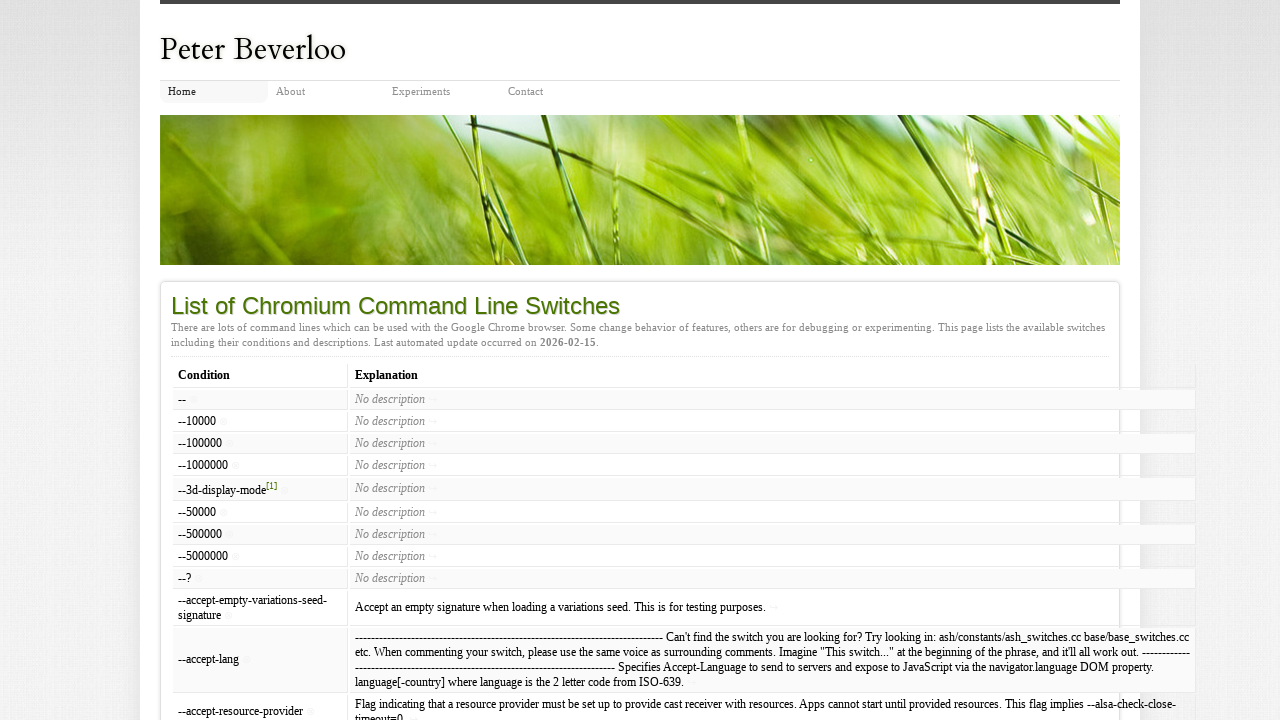

Scrolled to bottom of the page
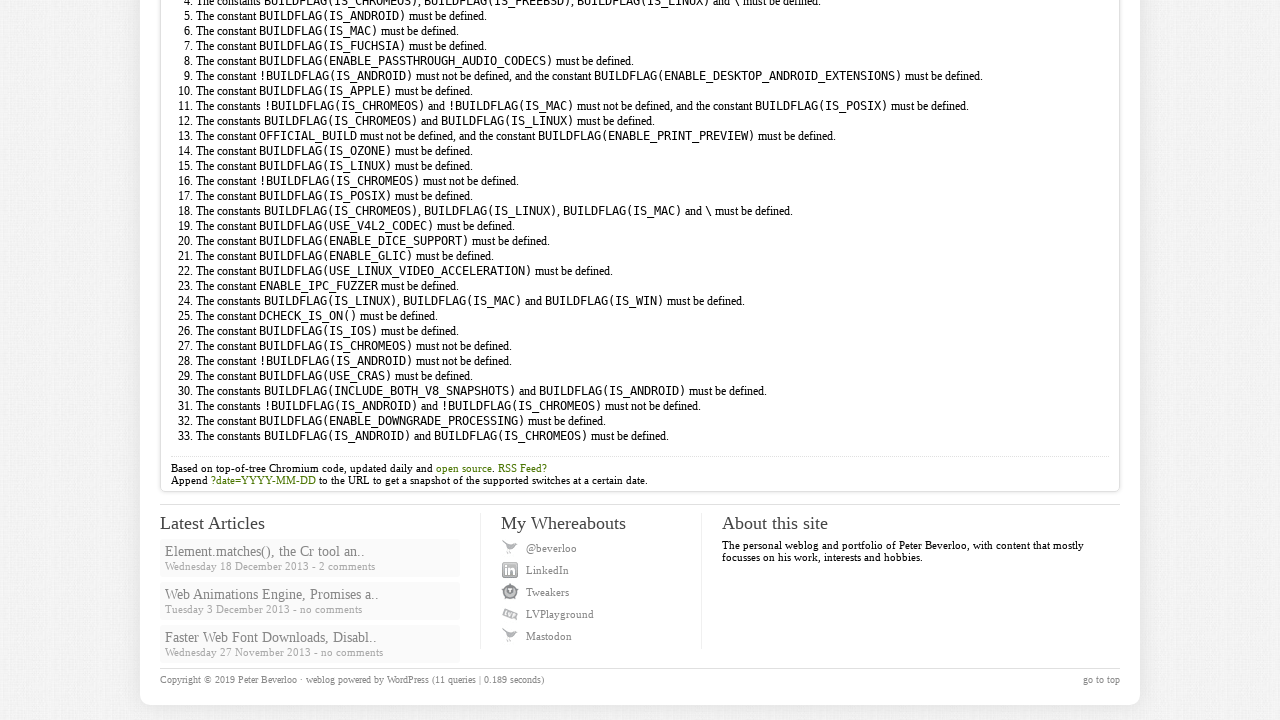

Waited 2 seconds for scroll to complete
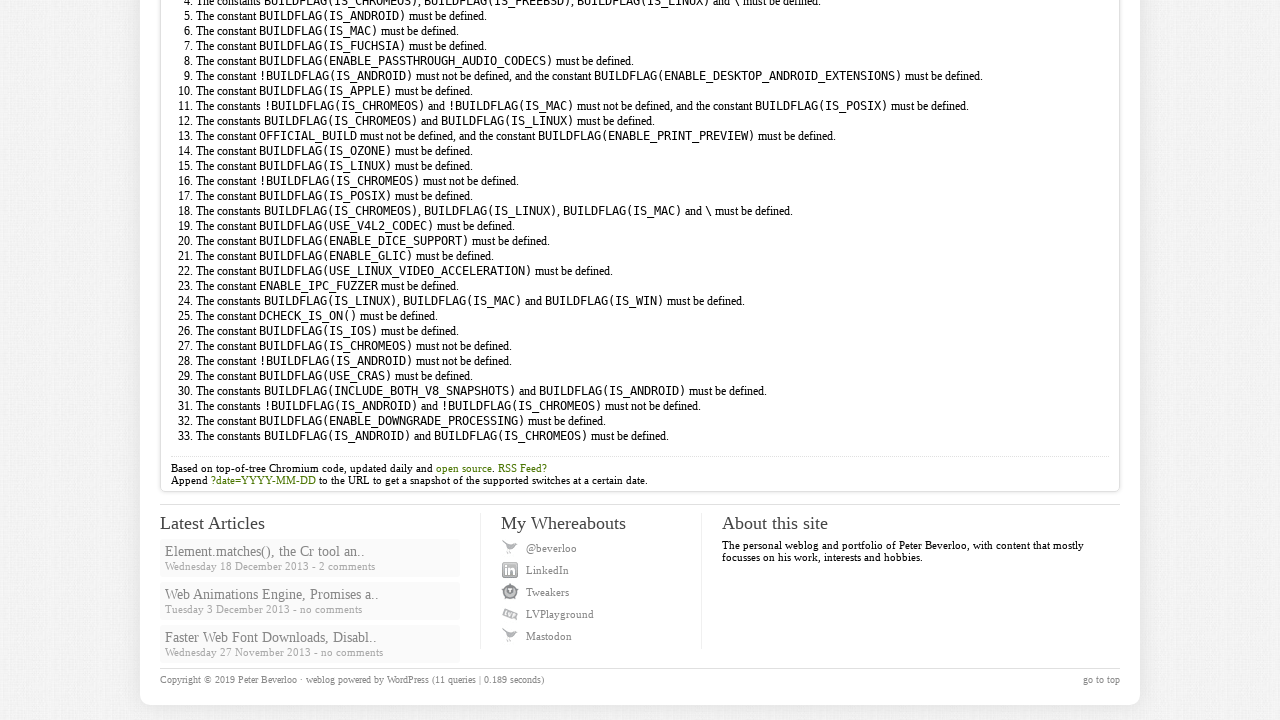

Refreshed the page
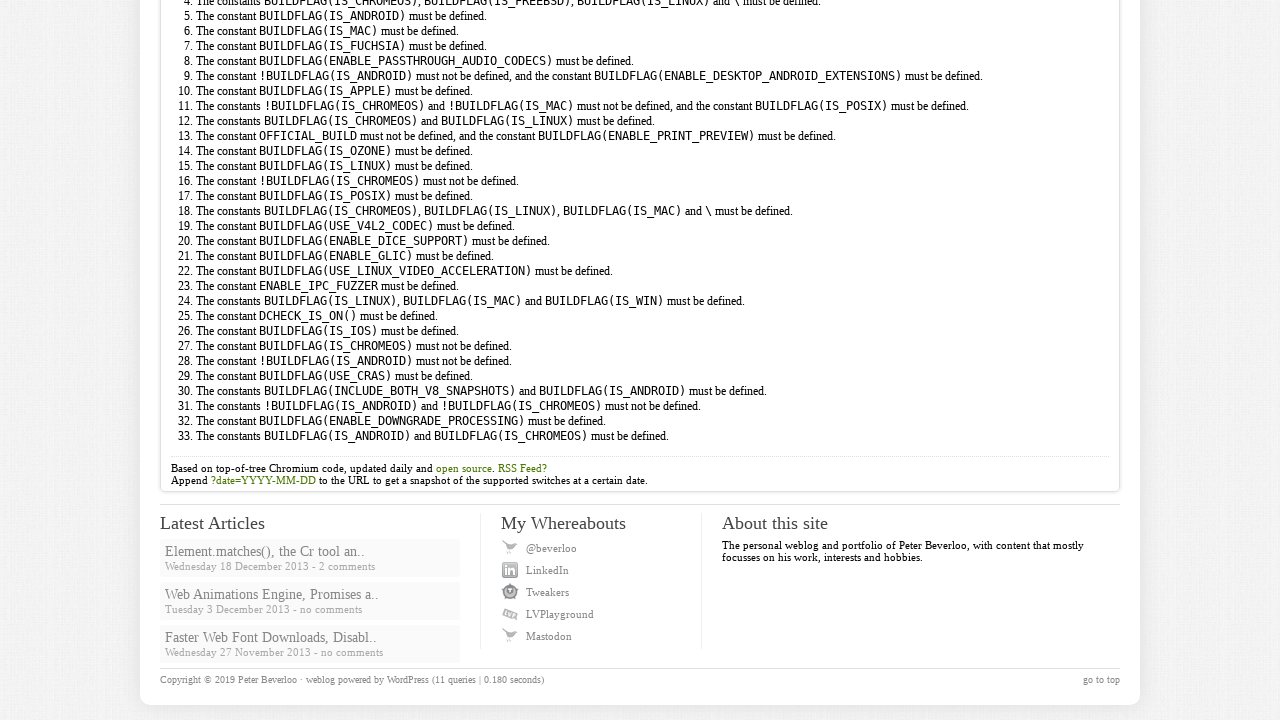

Waited 2 seconds for page to reload
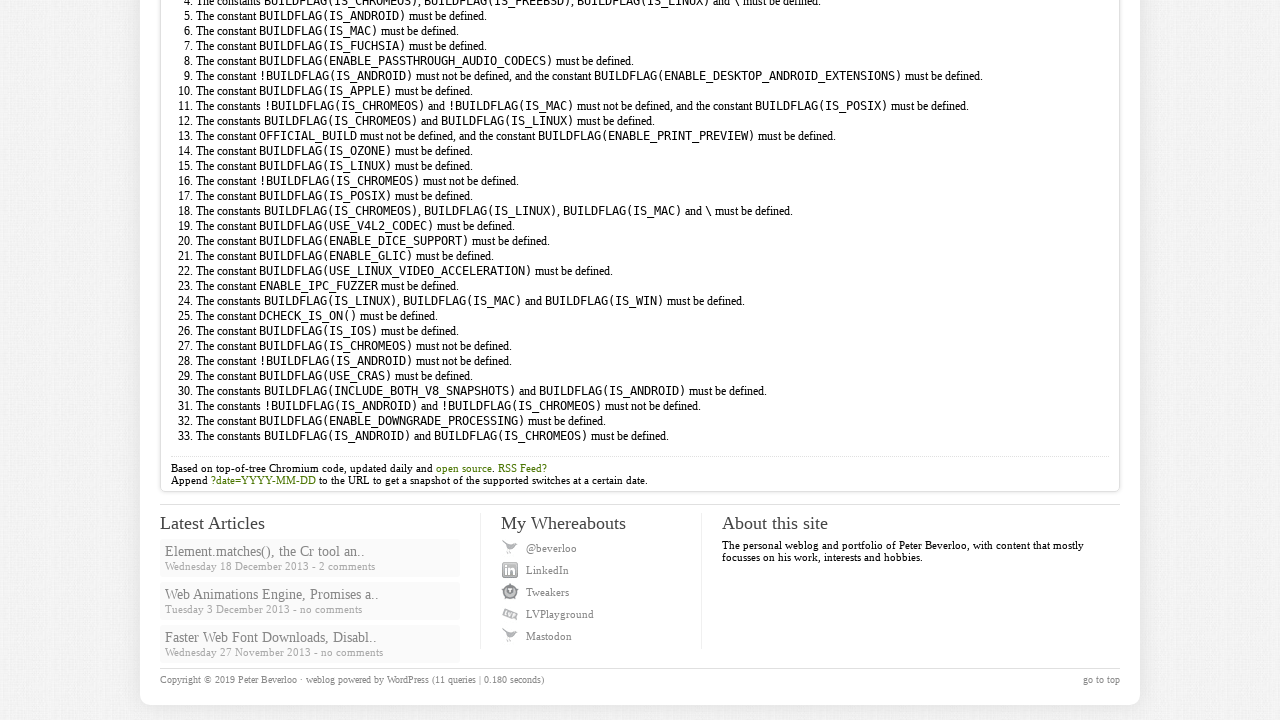

Scrolled back to top of the page
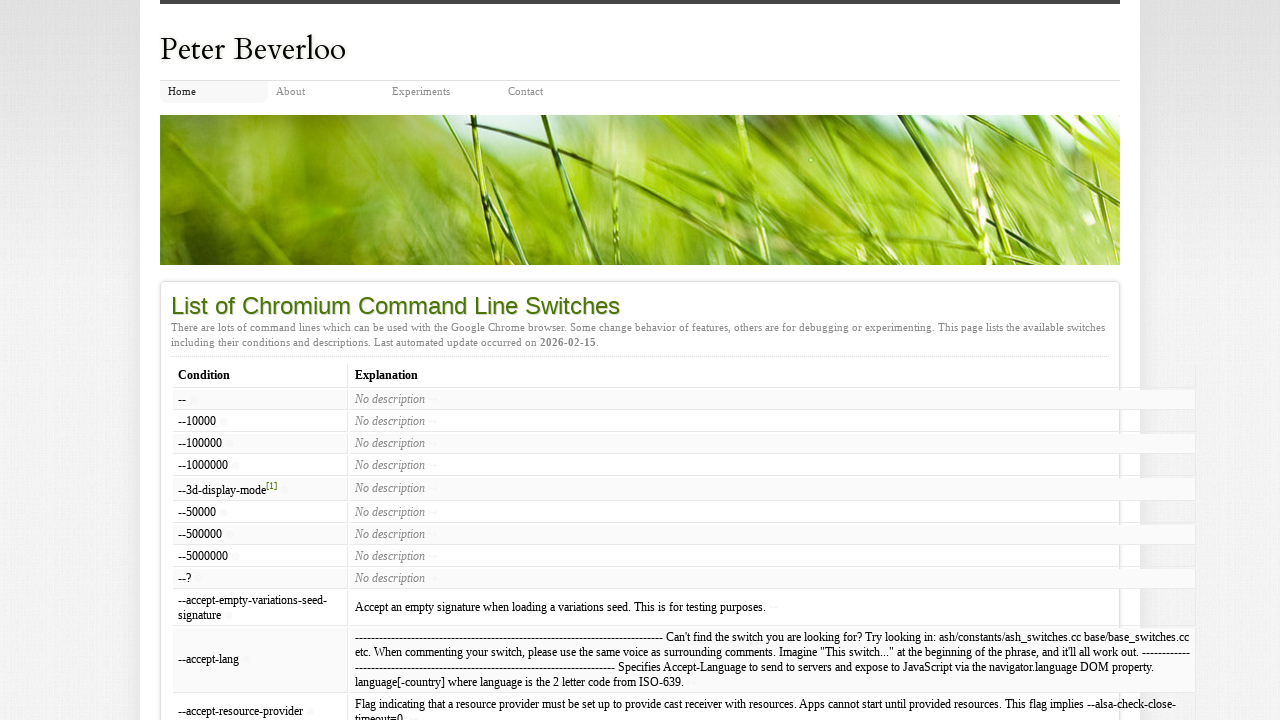

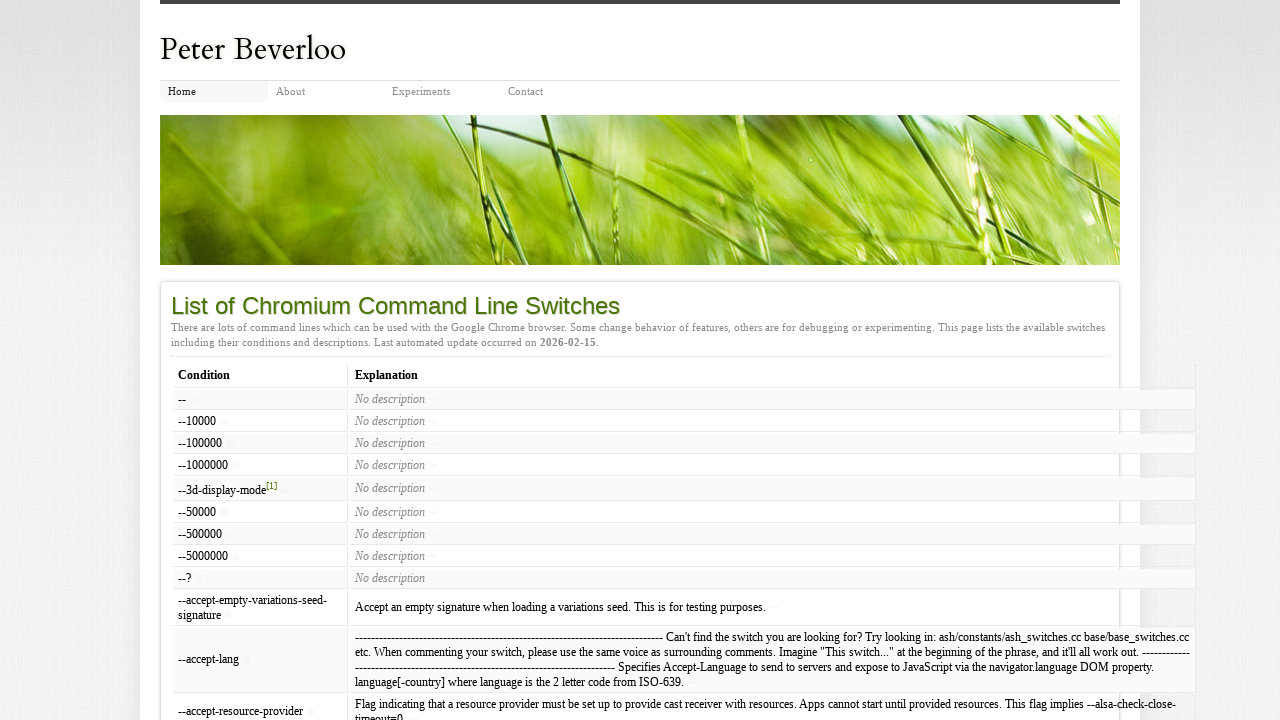